Adds multiple people to localStorage and verifies they appear in the correct order

Starting URL: https://tc-1-final-parte1.vercel.app/tabelaCadastro.html

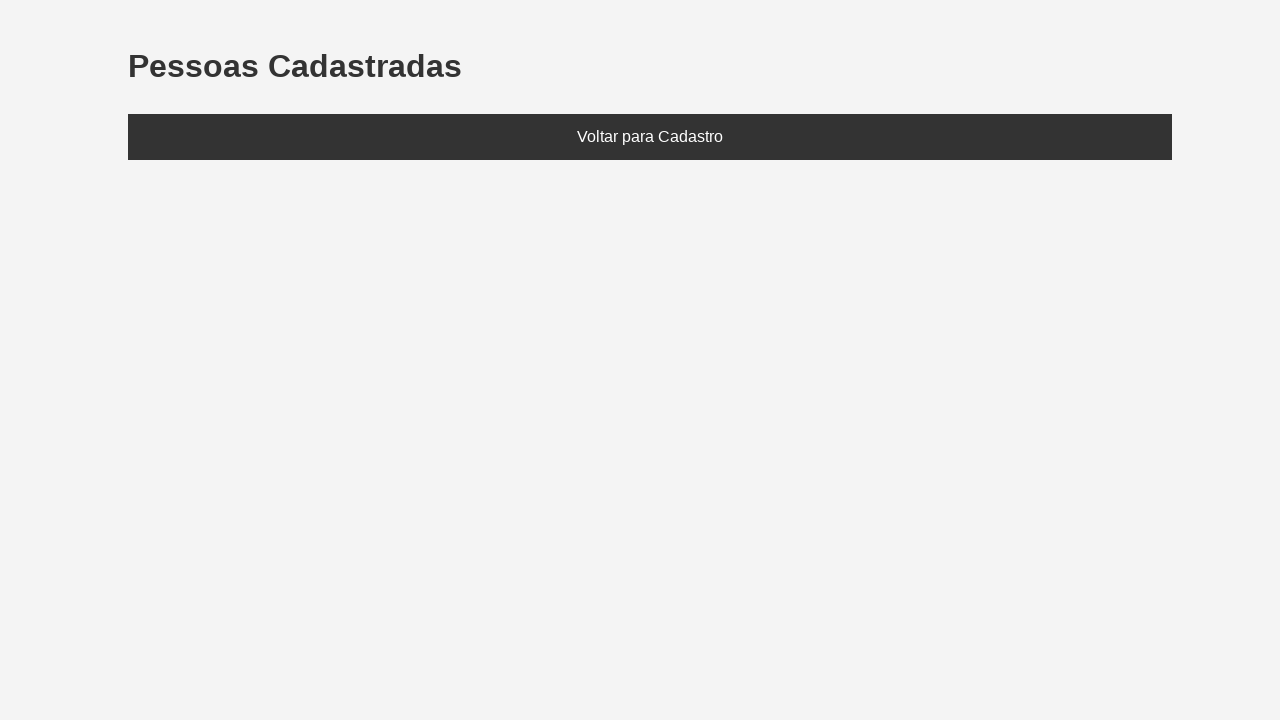

Set localStorage with three people: Ana (20), Bruno (25), Clara (30)
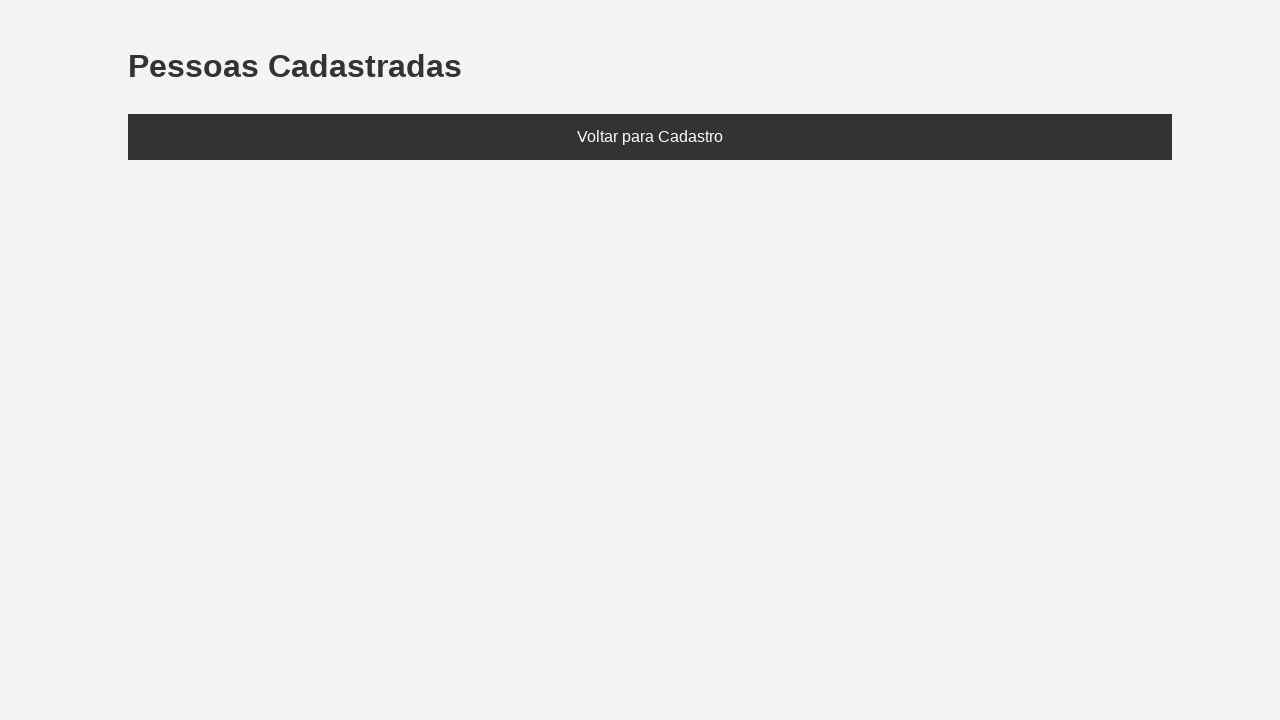

Reloaded page to display people from localStorage
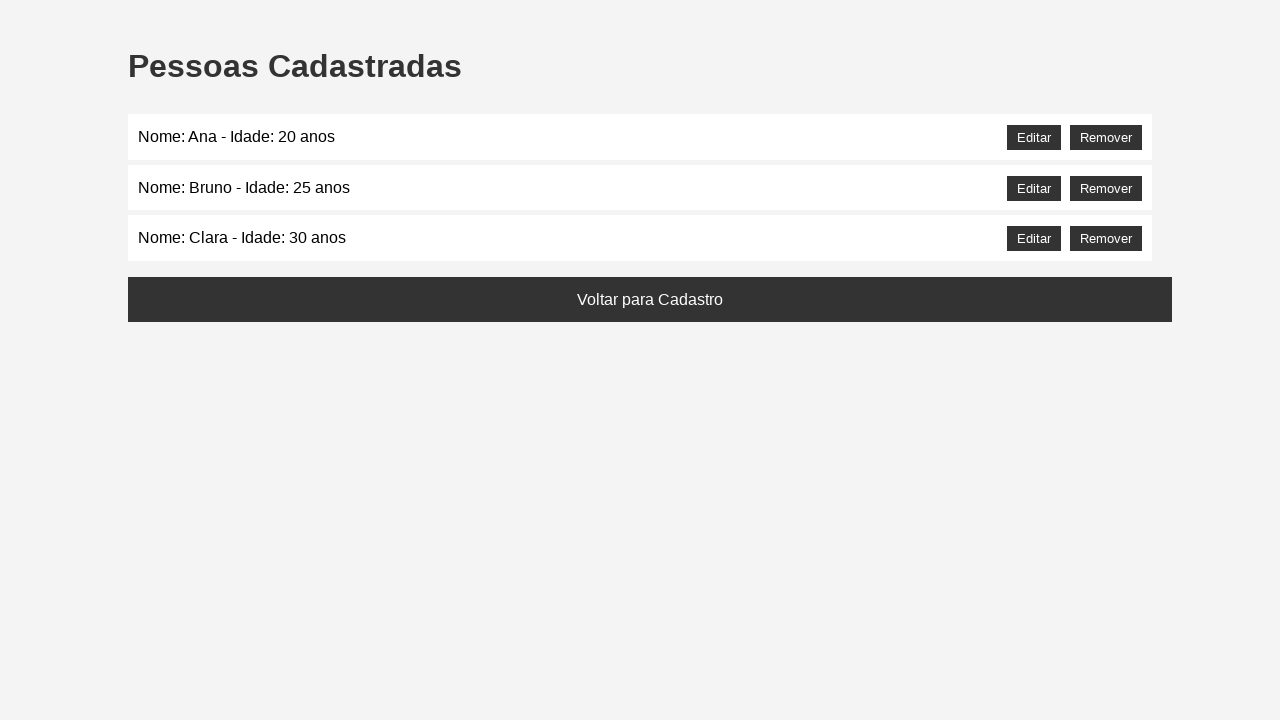

Retrieved text content from #listaPessoas element
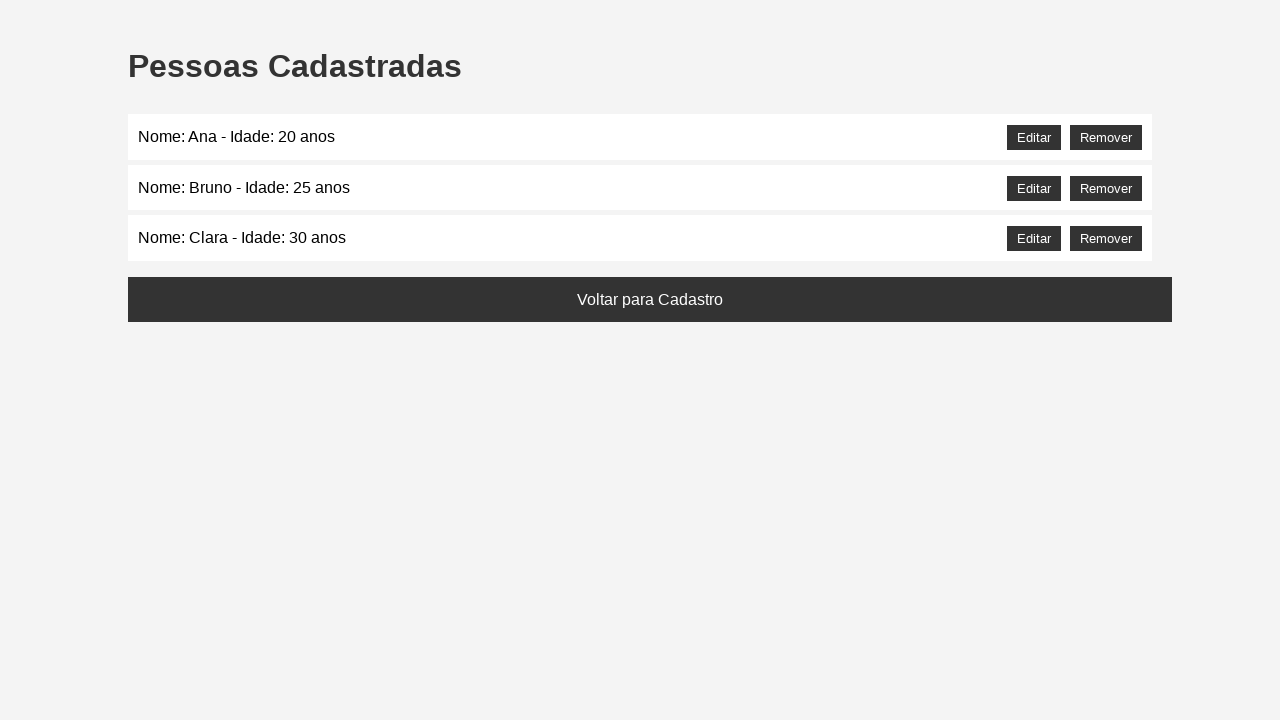

Verified that Ana, Bruno, and Clara all appear in the list
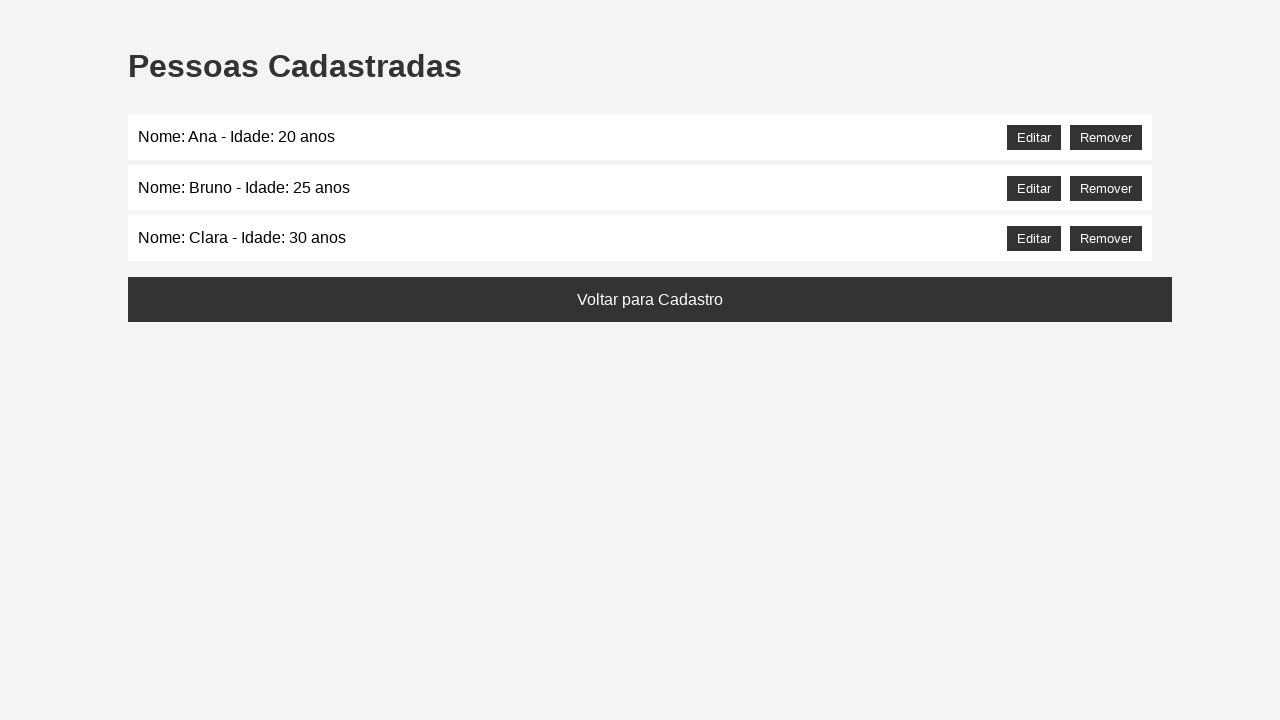

Verified that names appear in correct order: Ana, Bruno, Clara
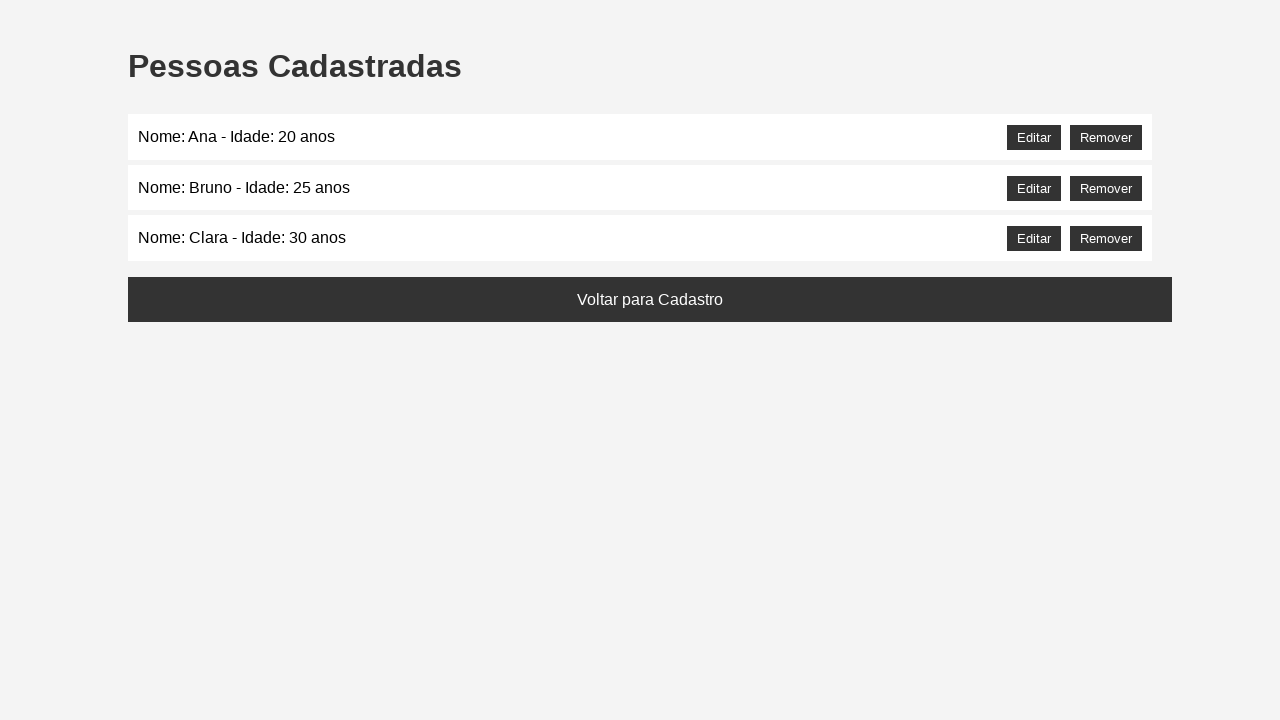

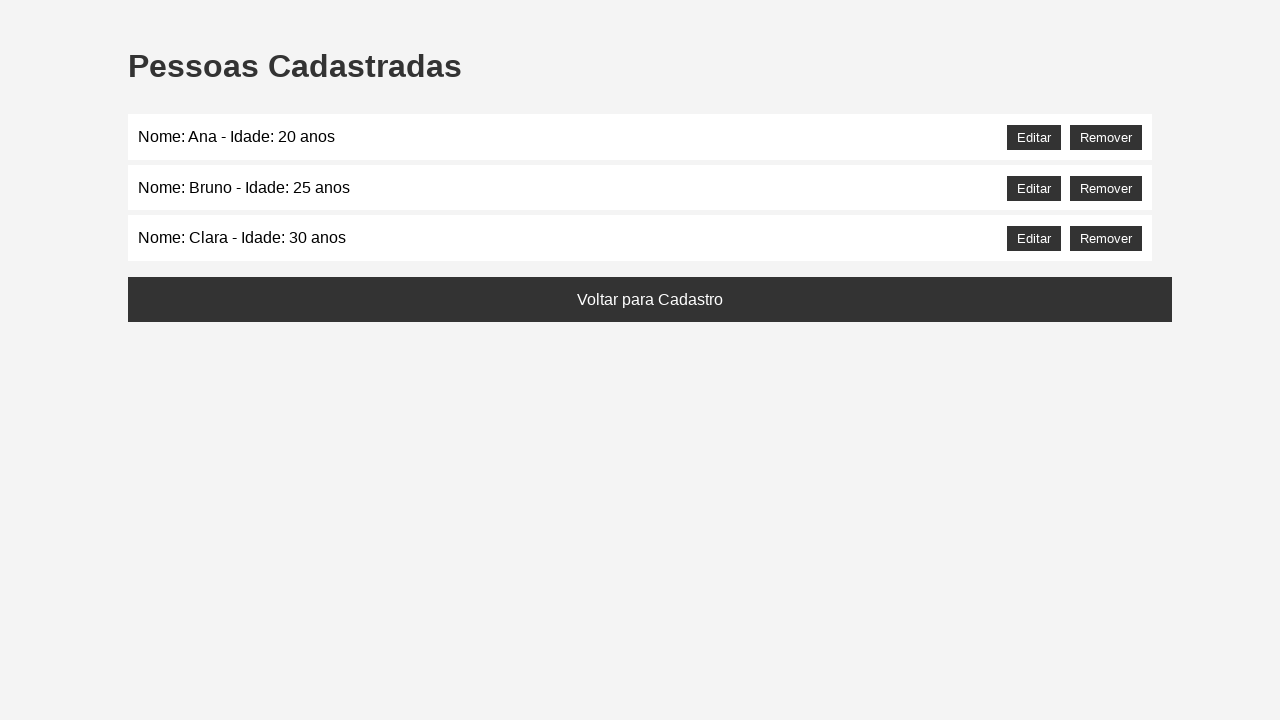